Tests clicking the green loading button with explicit waits and verifying the complete loading state transition from button to loading text to success message.

Starting URL: https://uljanovs.github.io/site/examples/loading_color

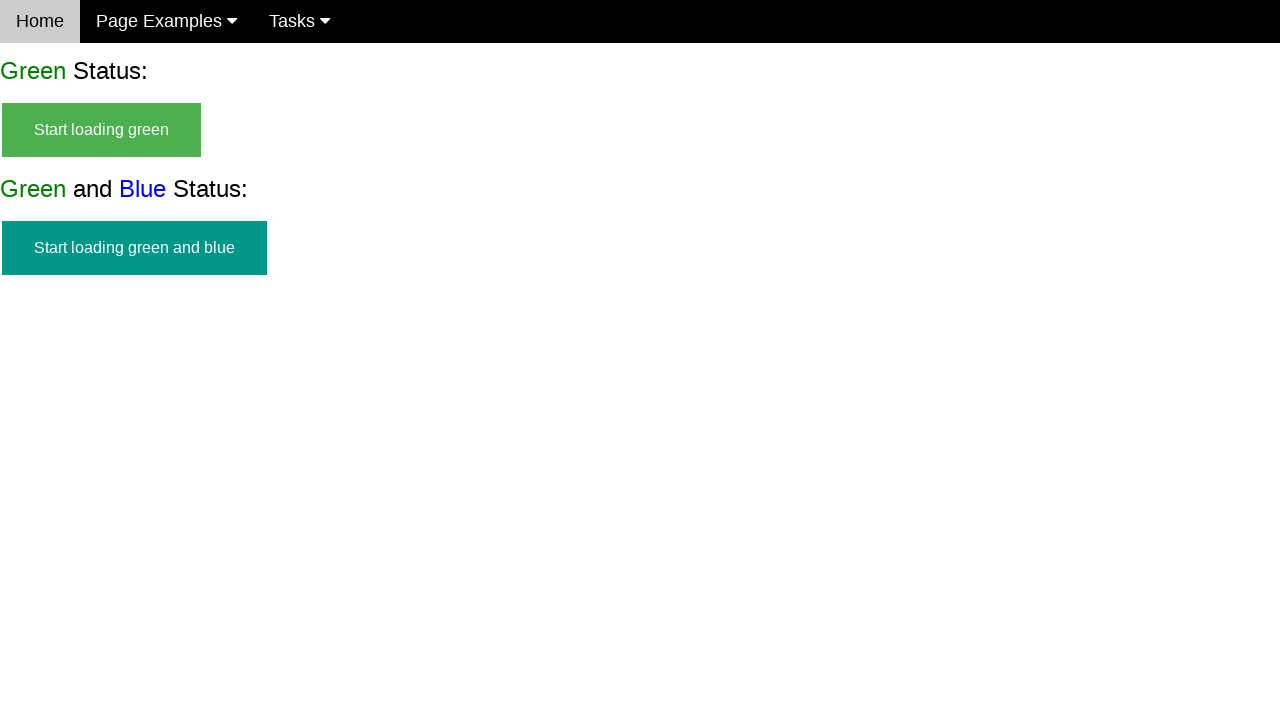

Green start button became visible
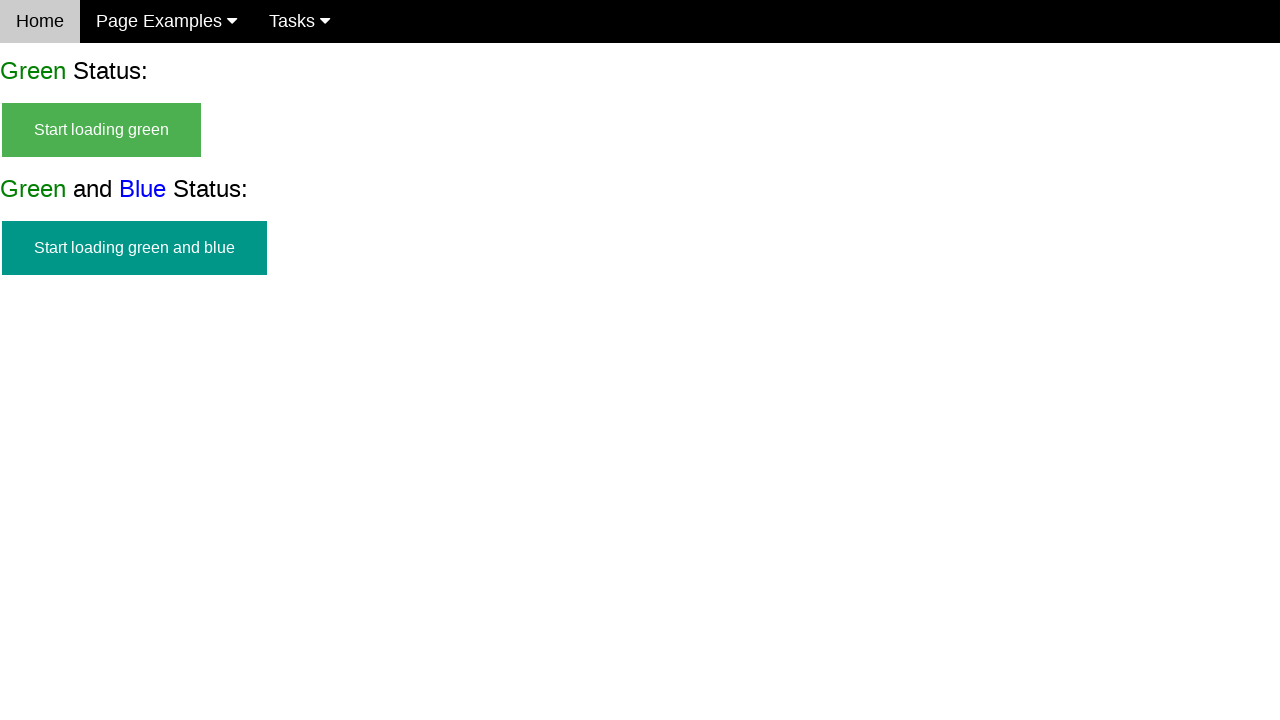

Clicked the green start button at (102, 130) on #start_green
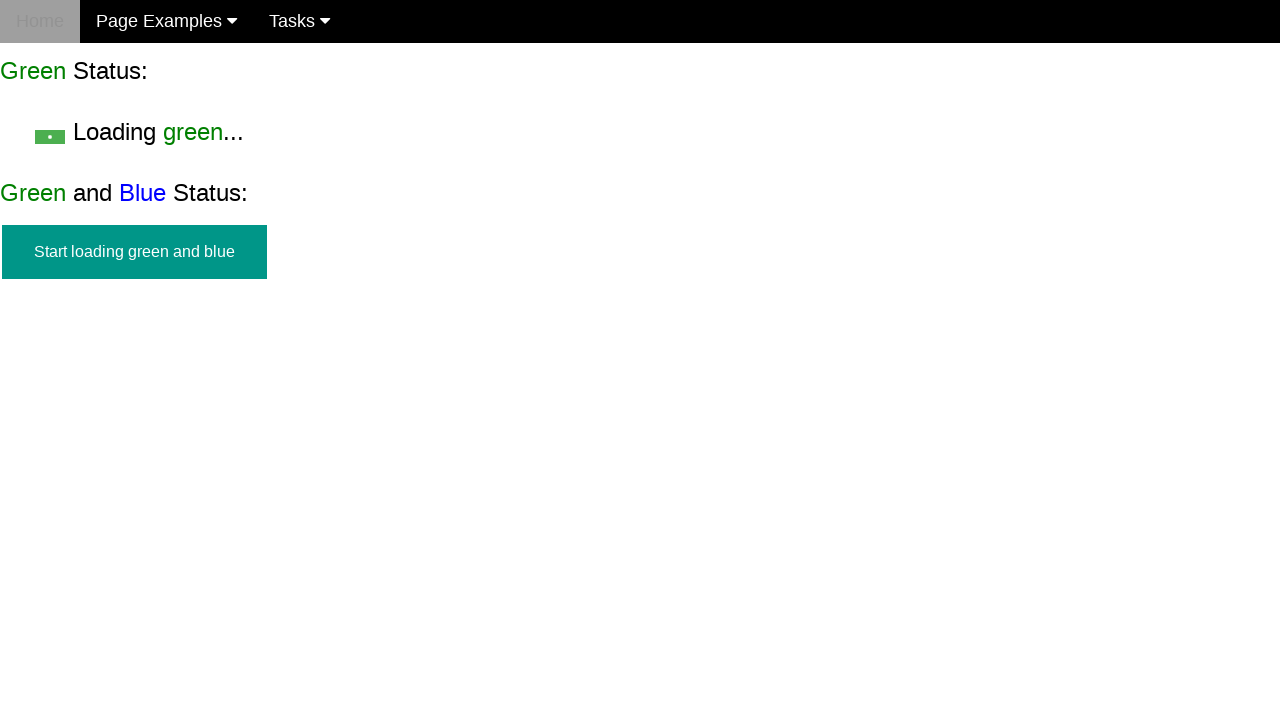

Green loading text appeared after button click
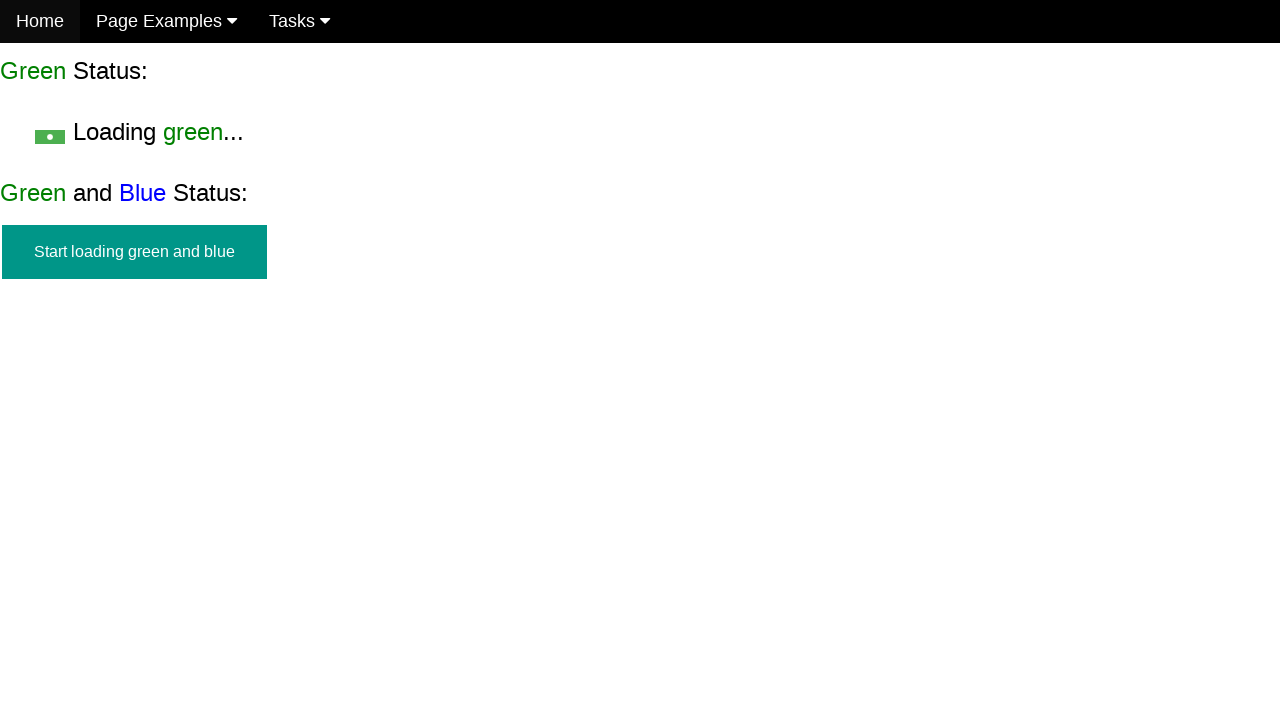

Green success message appeared, loading state transition complete
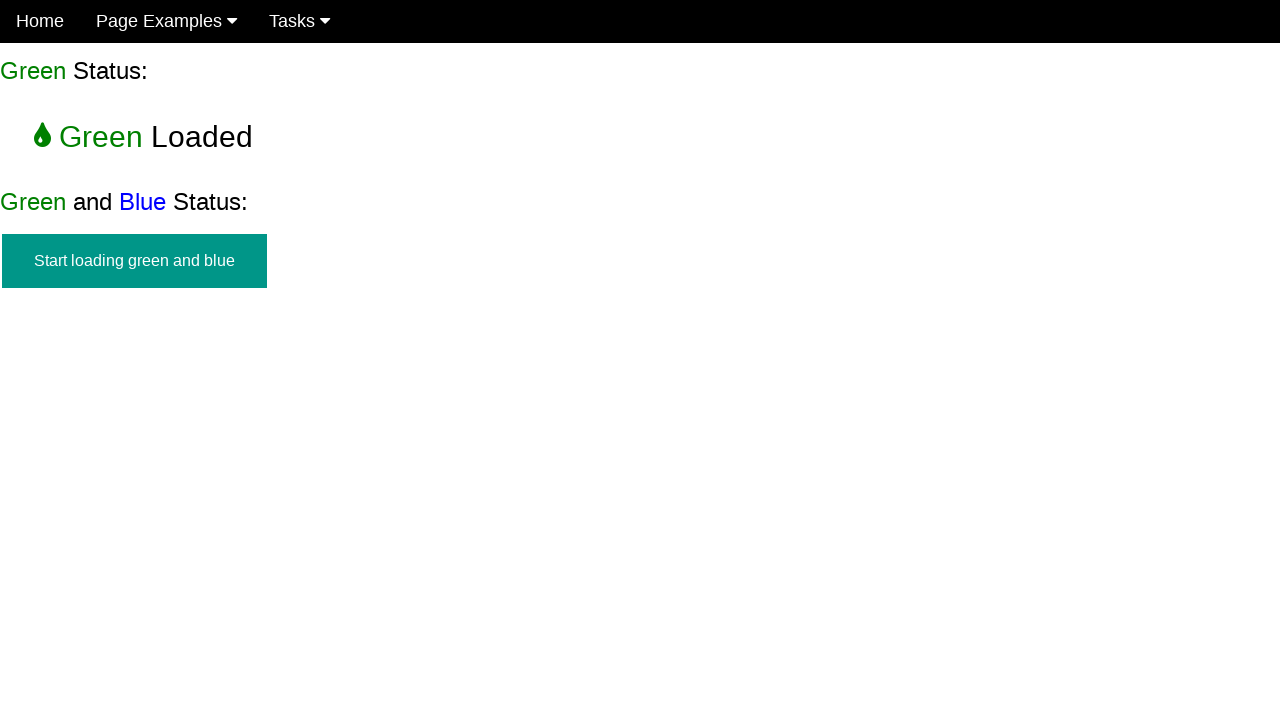

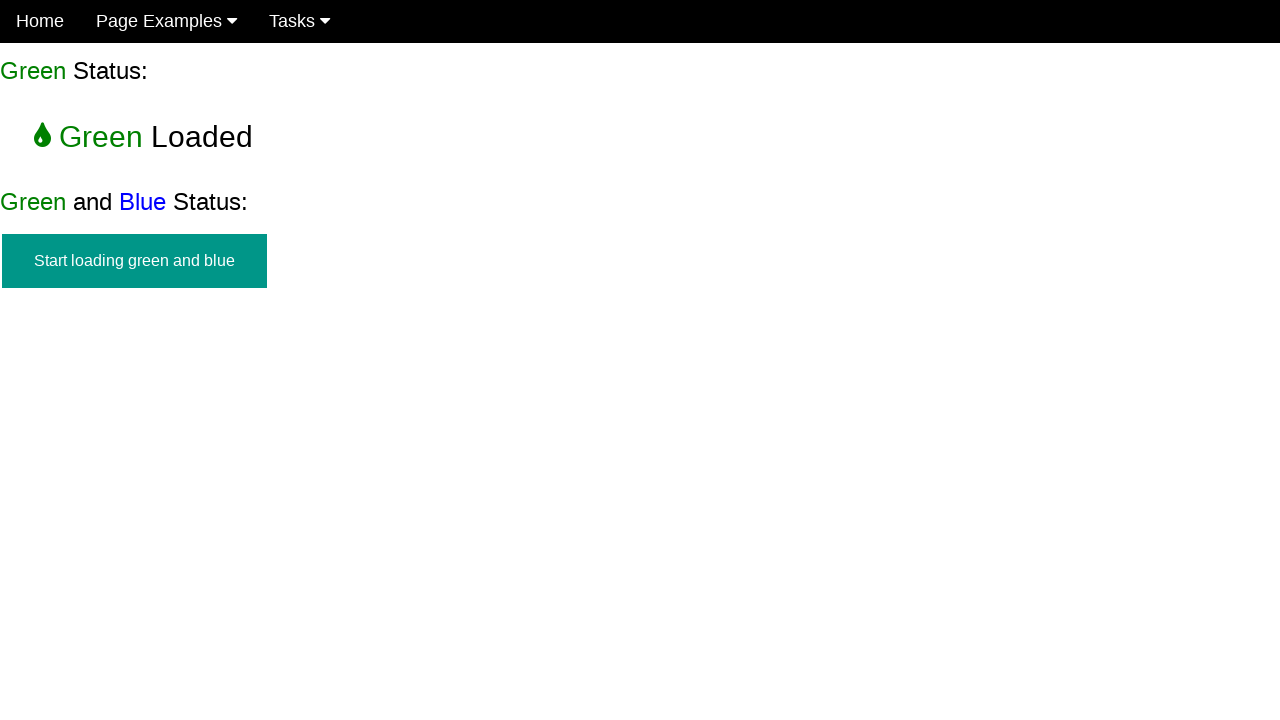